Tests JavaScript prompt alert functionality by triggering a prompt, entering text, and dismissing it

Starting URL: https://the-internet.herokuapp.com/javascript_alerts

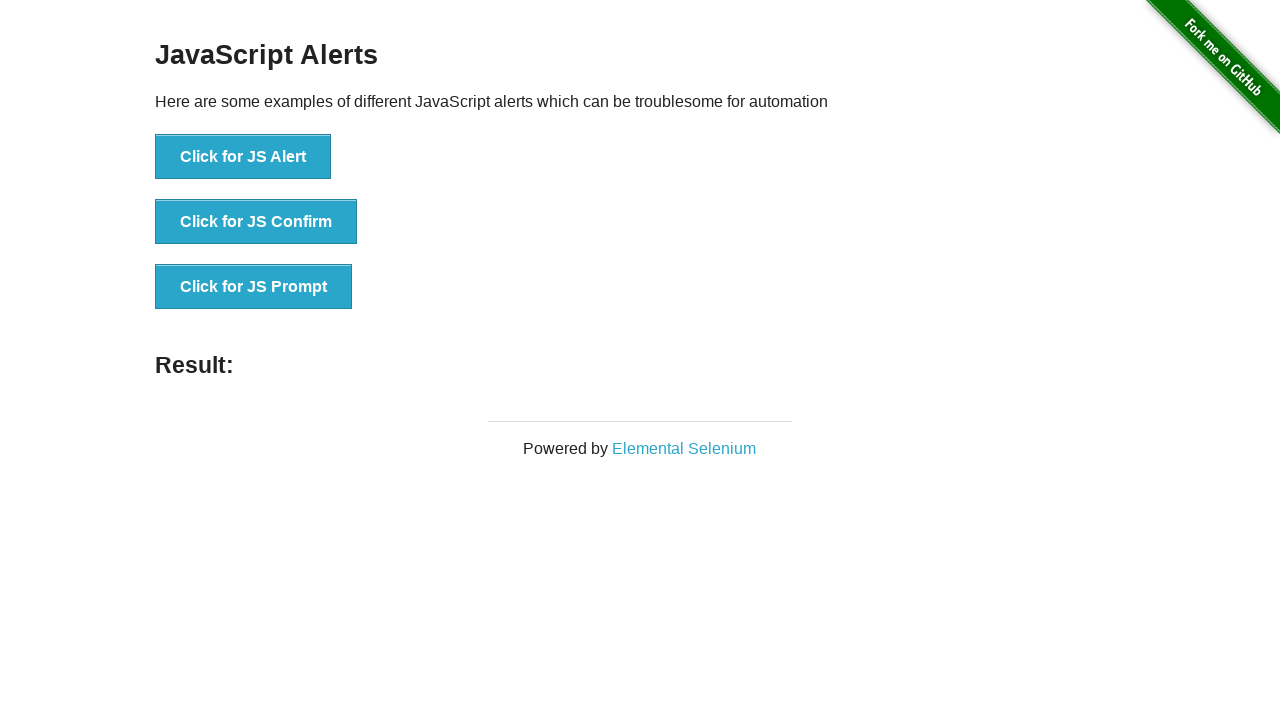

Clicked button to trigger JavaScript prompt at (254, 287) on xpath=//button[@onclick='jsPrompt()']
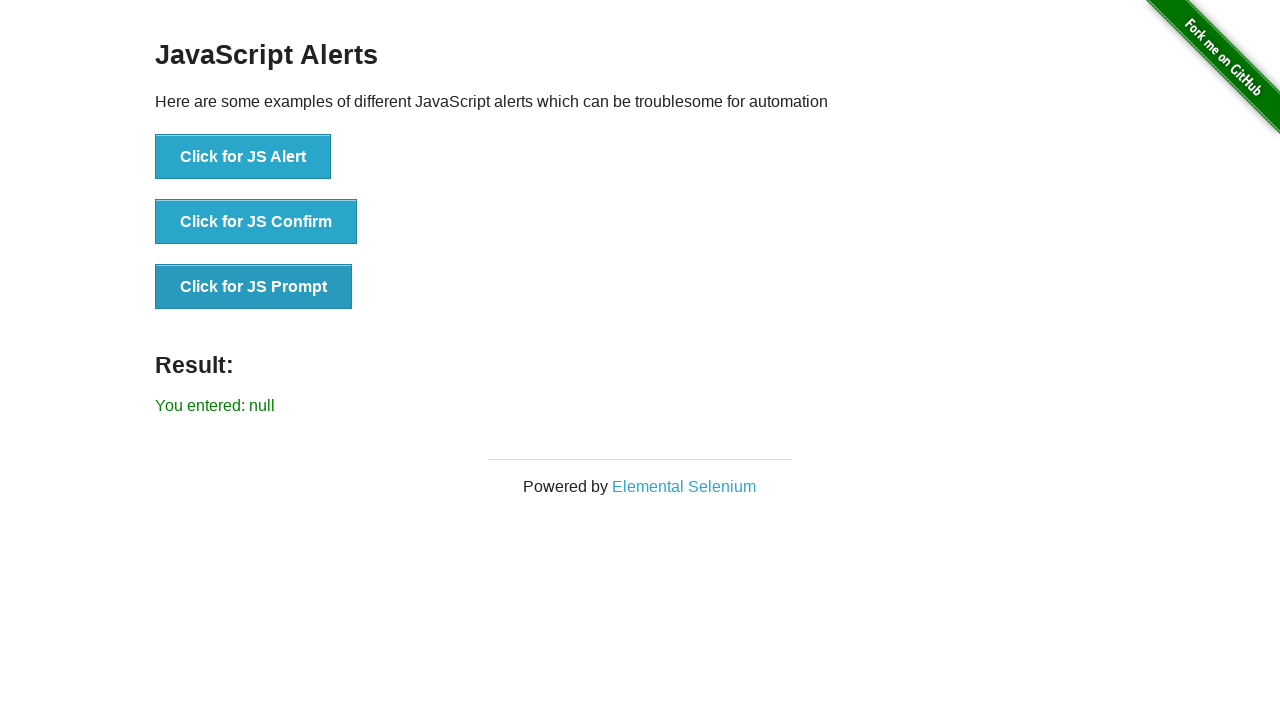

Set up dialog handler to dismiss prompt
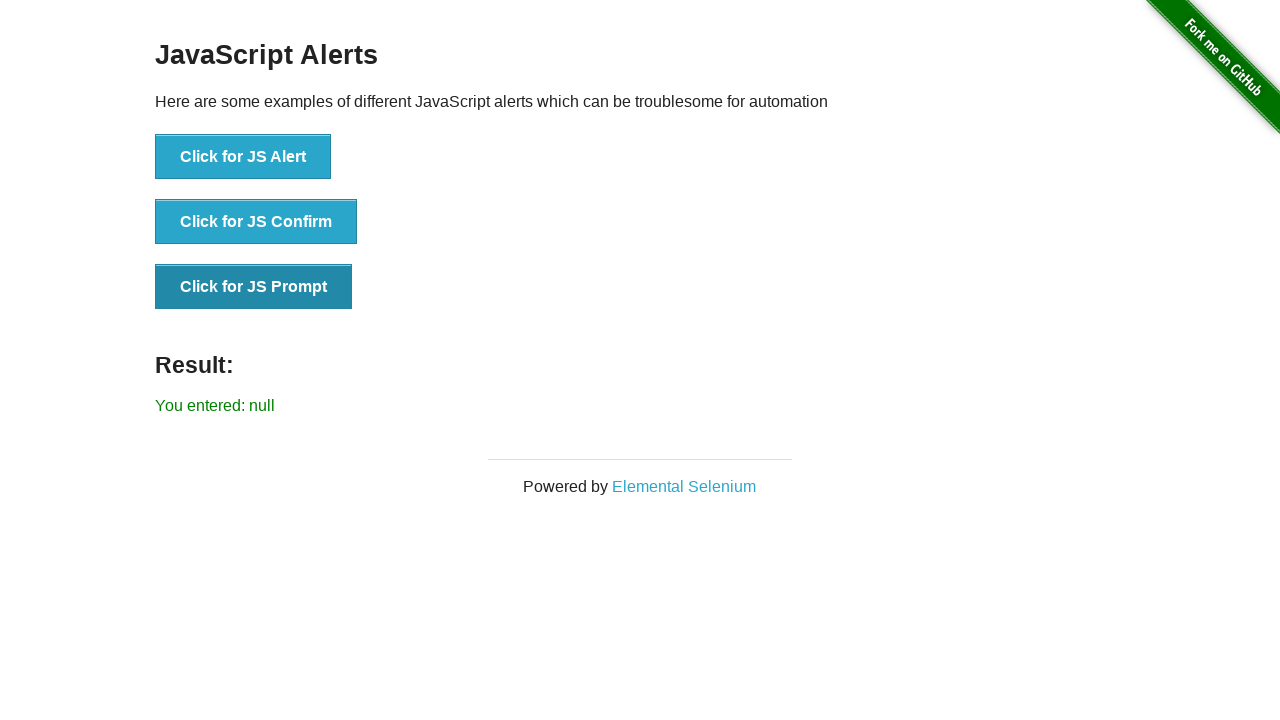

Clicked button to trigger JavaScript prompt again at (254, 287) on xpath=//button[@onclick='jsPrompt()']
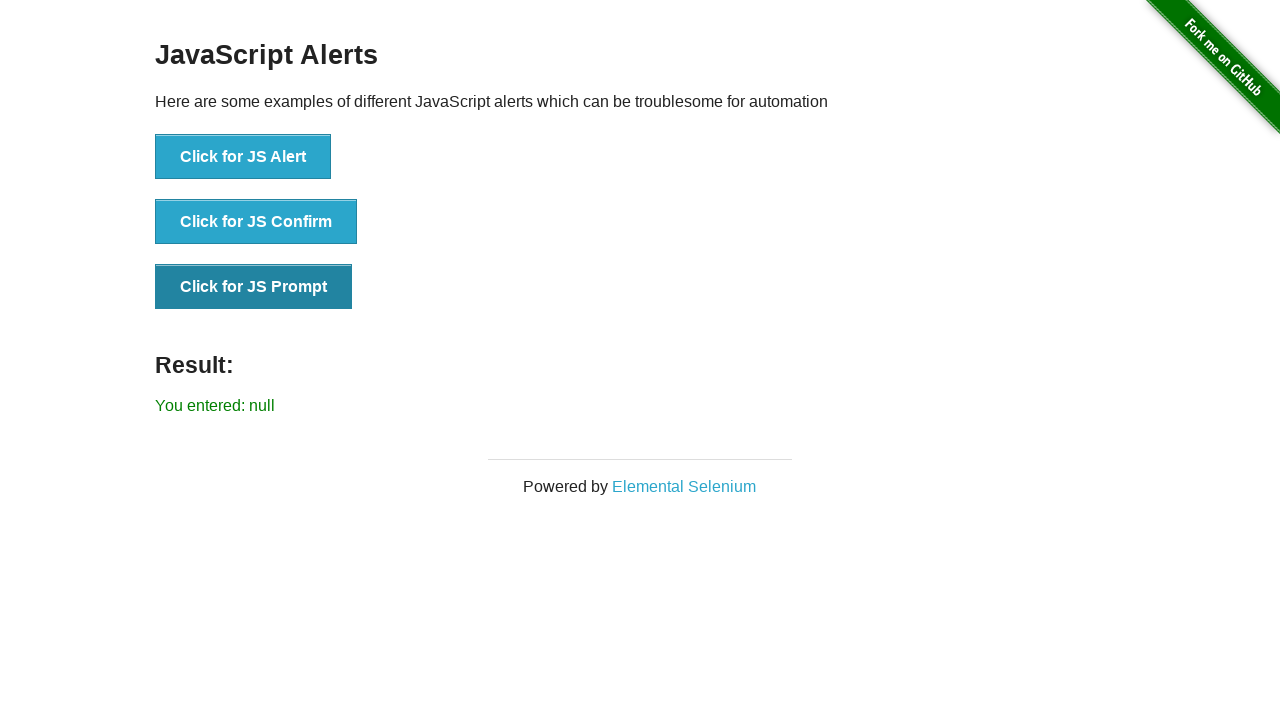

Set up dialog handler to accept prompt with text 'Welcome'
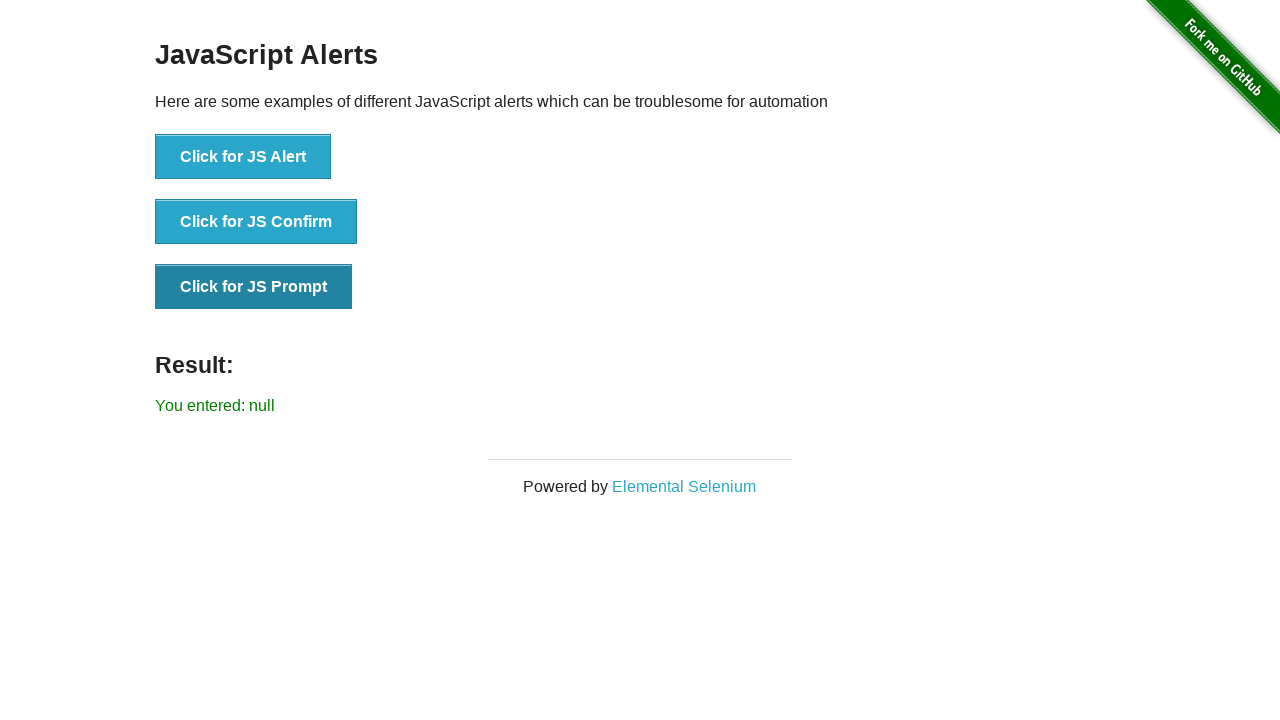

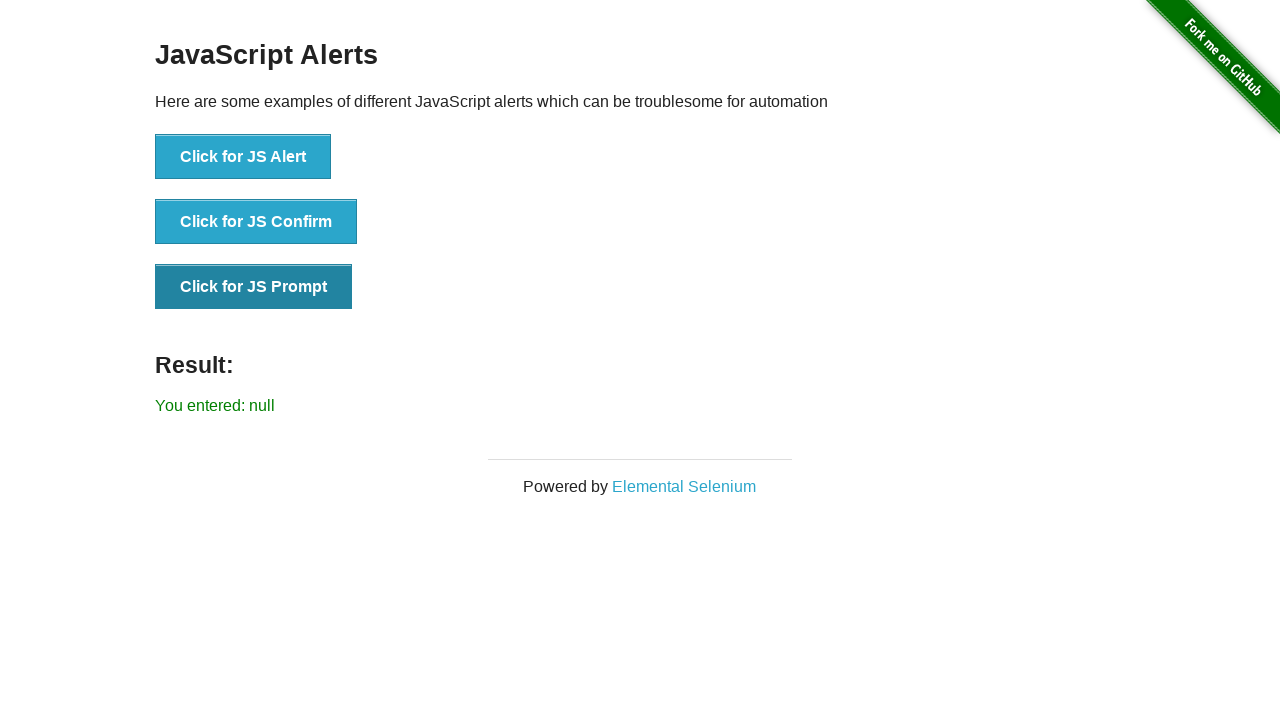